Tests the Add/Remove Elements functionality by clicking the "Add Element" button five times and verifying that five "Delete" buttons appear on the page.

Starting URL: http://the-internet.herokuapp.com/add_remove_elements/

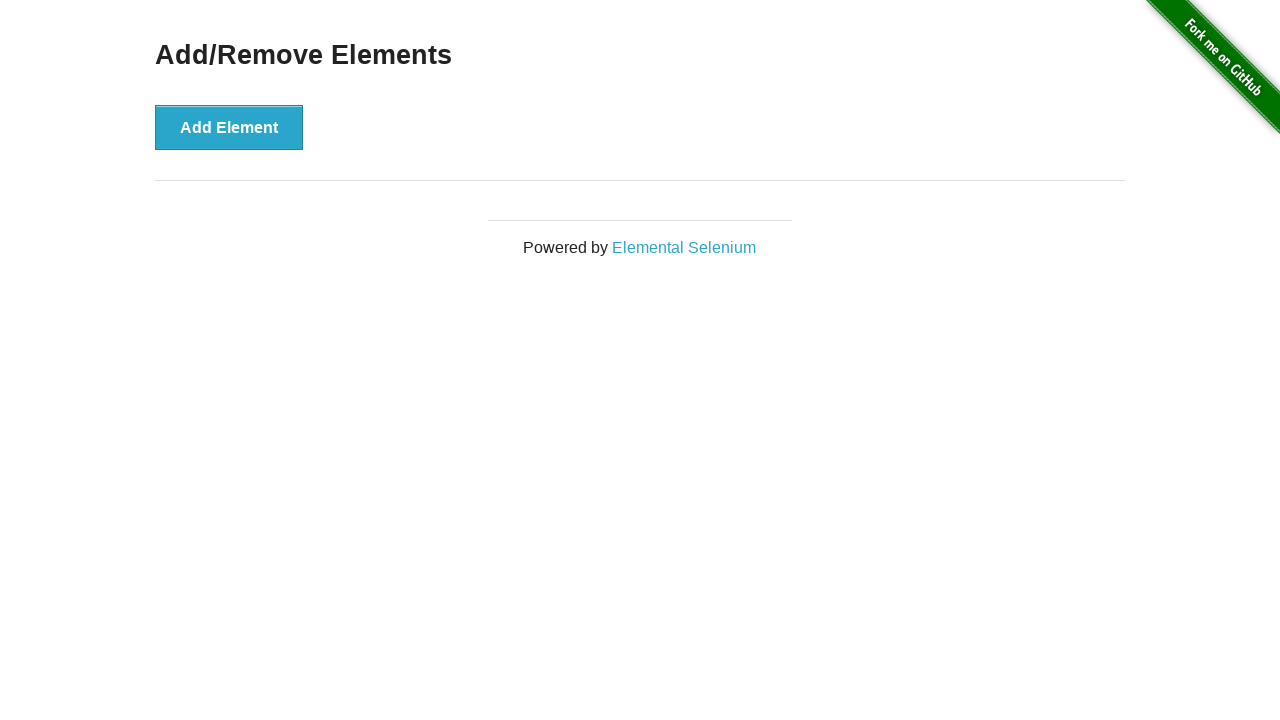

Clicked 'Add Element' button at (229, 127) on xpath=//button[text()="Add Element"]
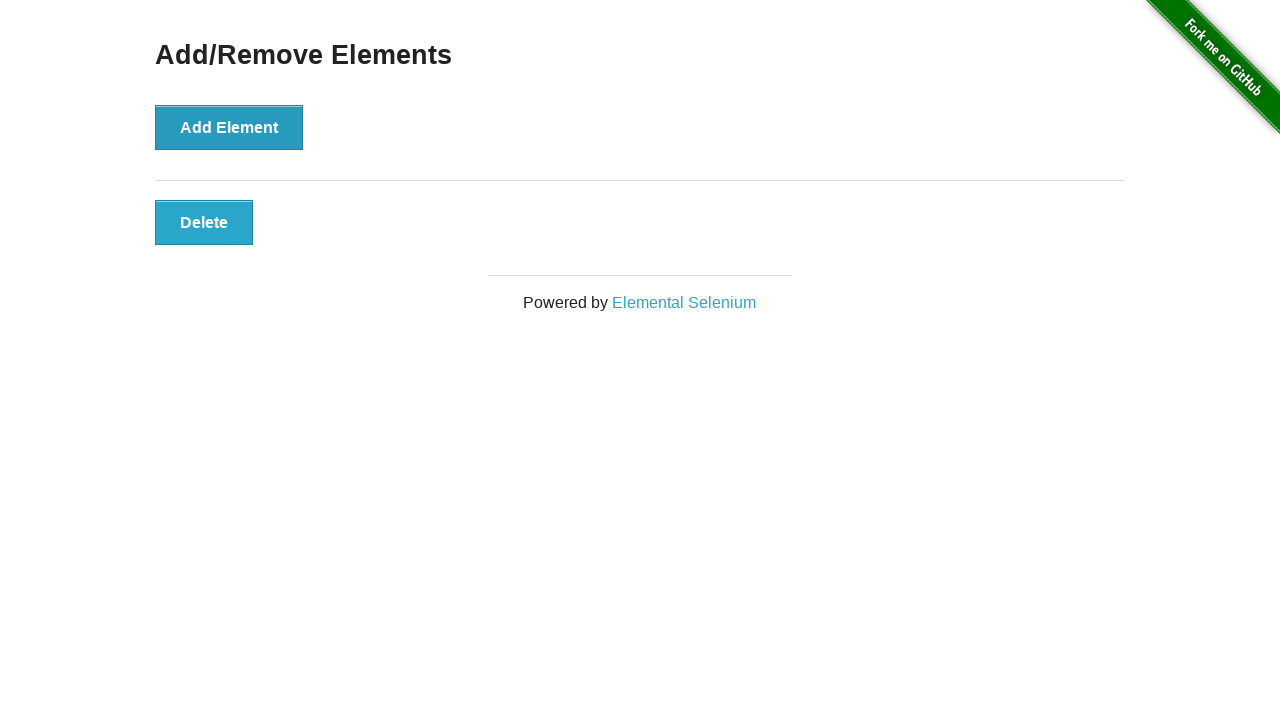

Clicked 'Add Element' button at (229, 127) on xpath=//button[text()="Add Element"]
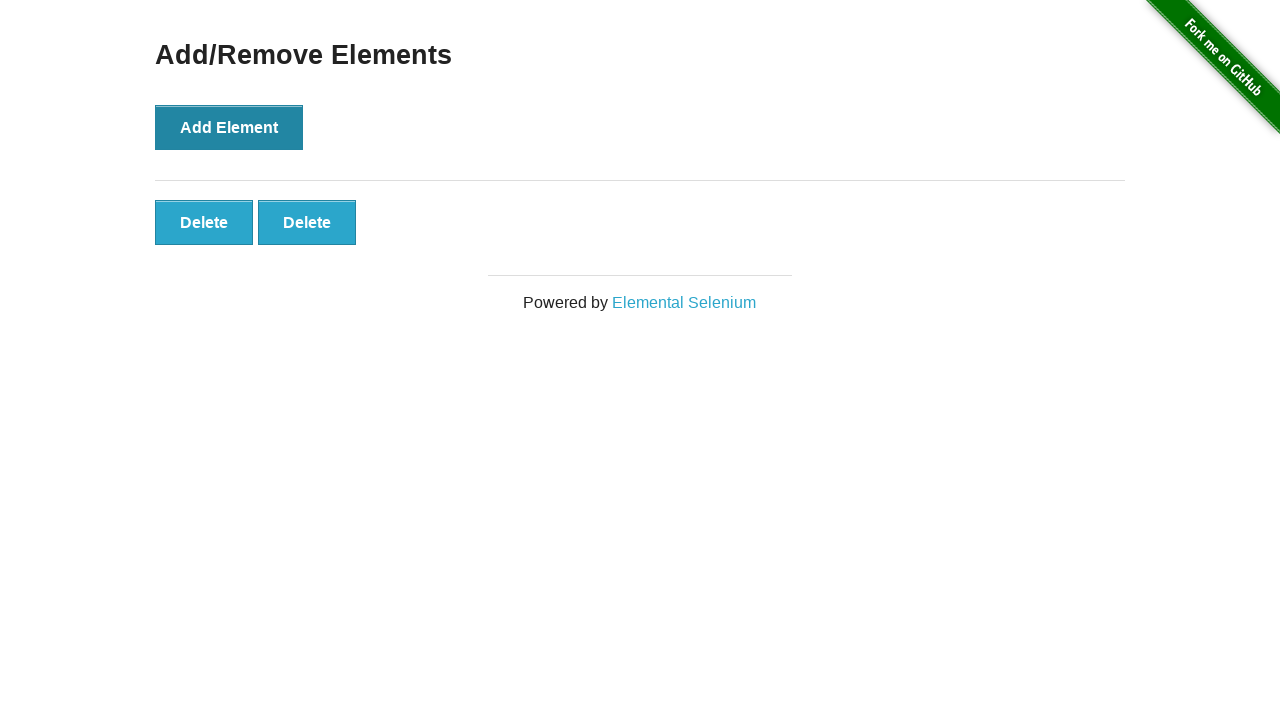

Clicked 'Add Element' button at (229, 127) on xpath=//button[text()="Add Element"]
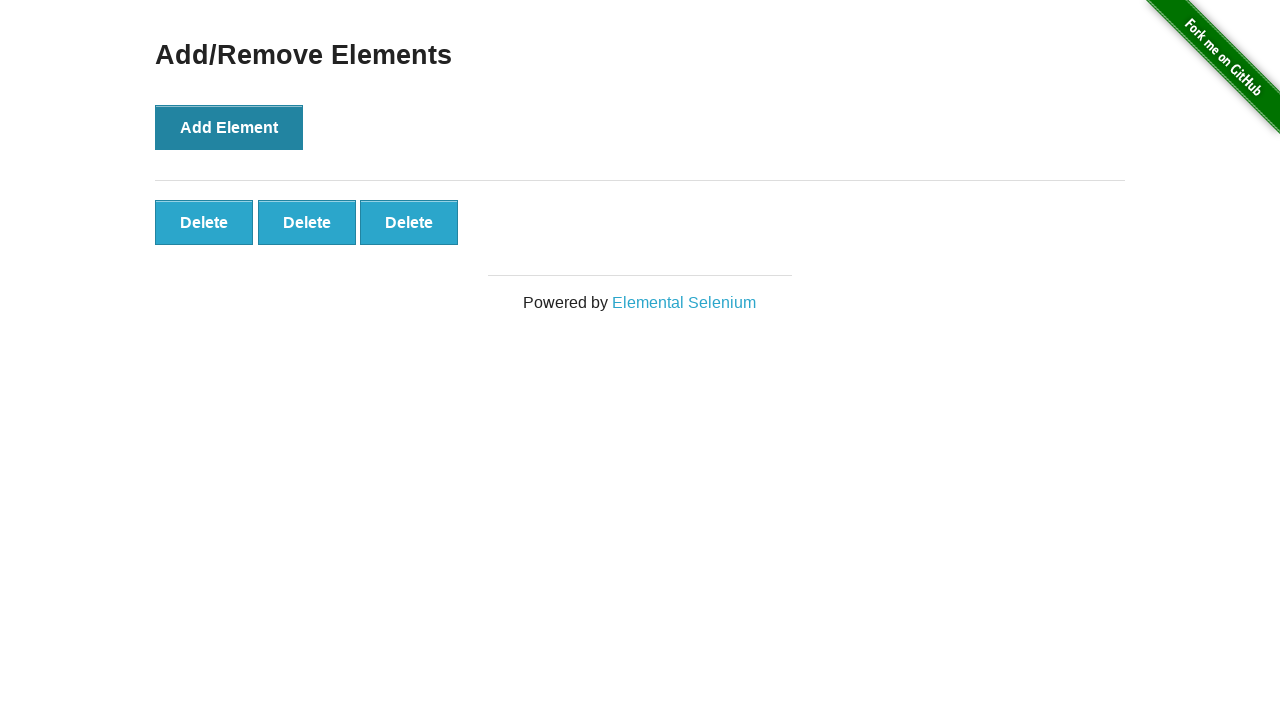

Clicked 'Add Element' button at (229, 127) on xpath=//button[text()="Add Element"]
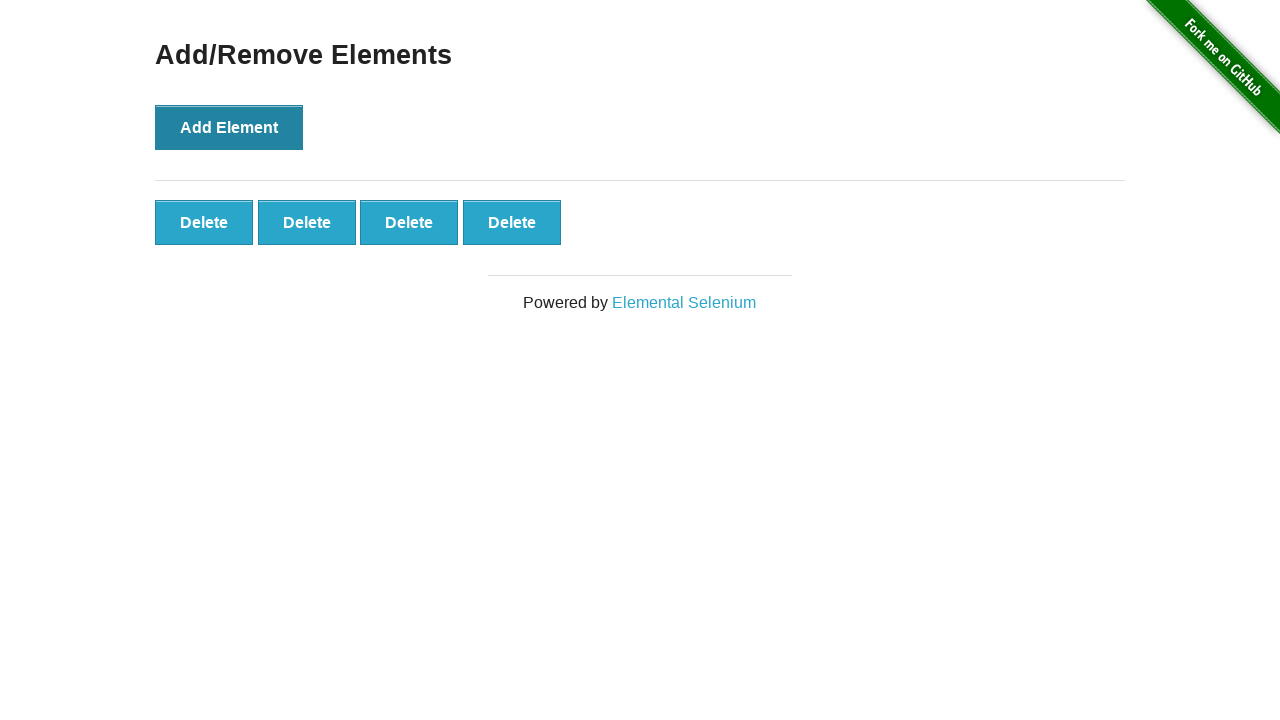

Clicked 'Add Element' button at (229, 127) on xpath=//button[text()="Add Element"]
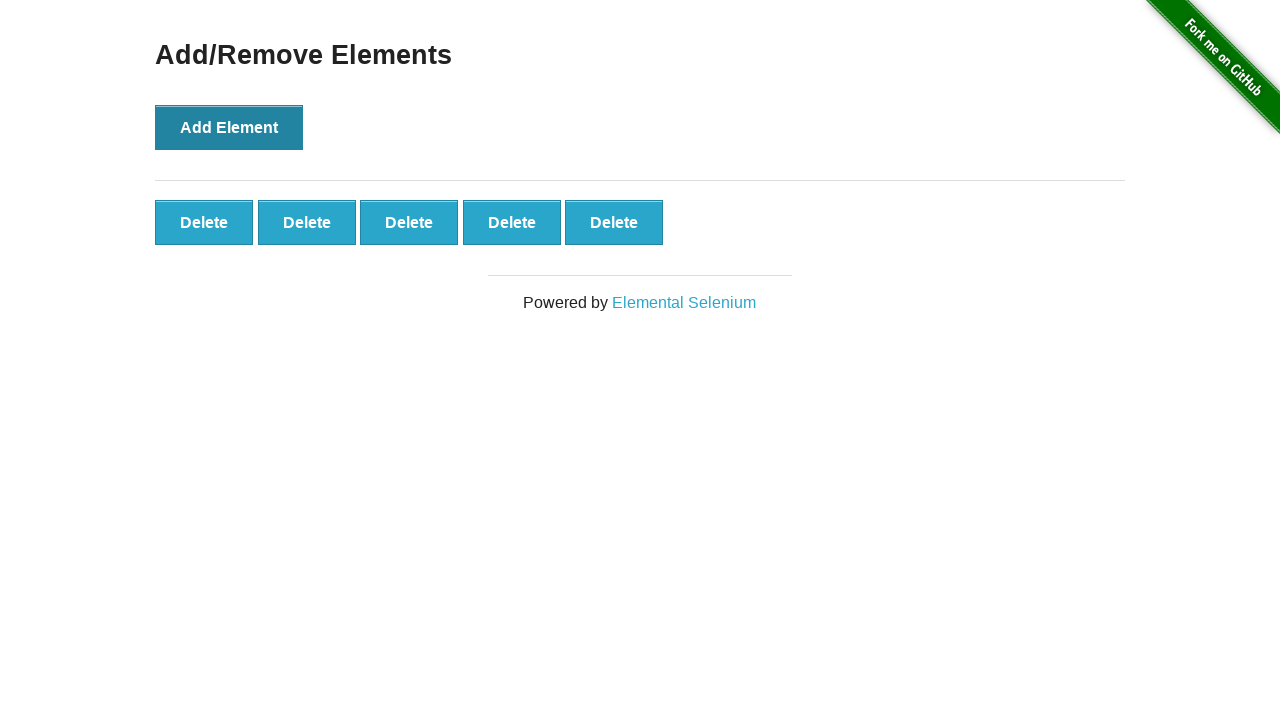

Delete buttons appeared on page
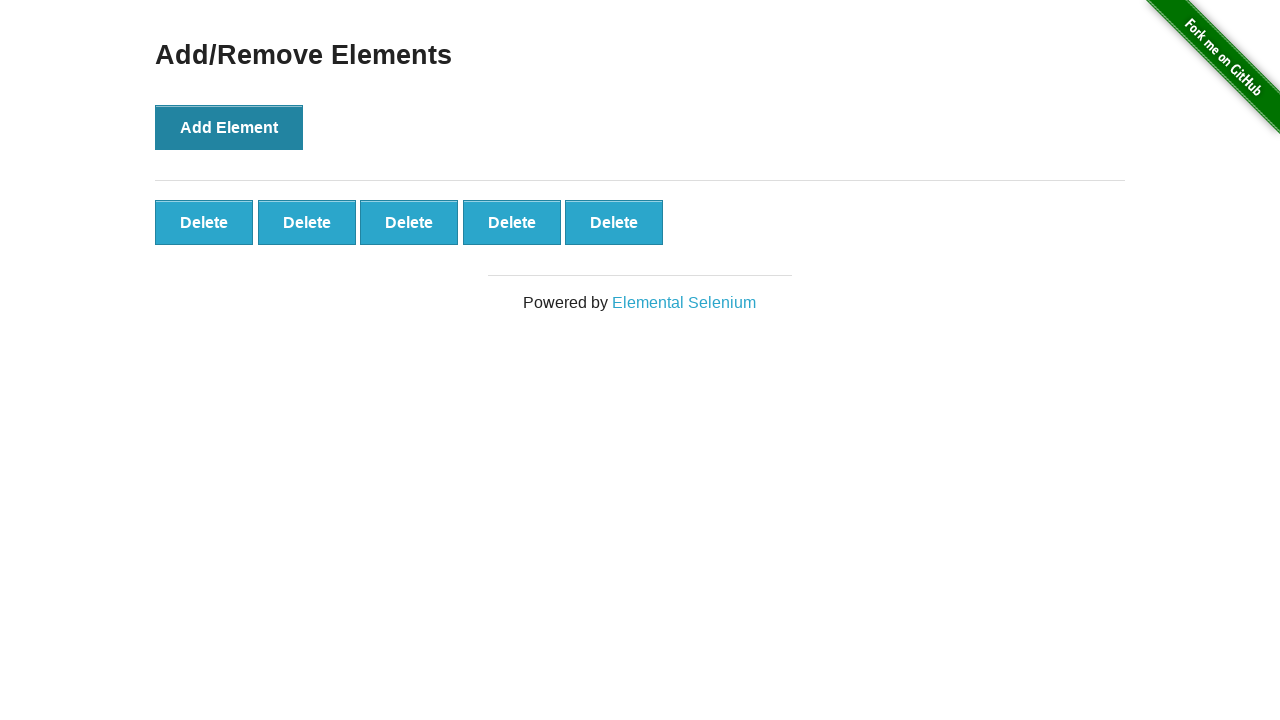

Verified that 5 Delete buttons exist on page
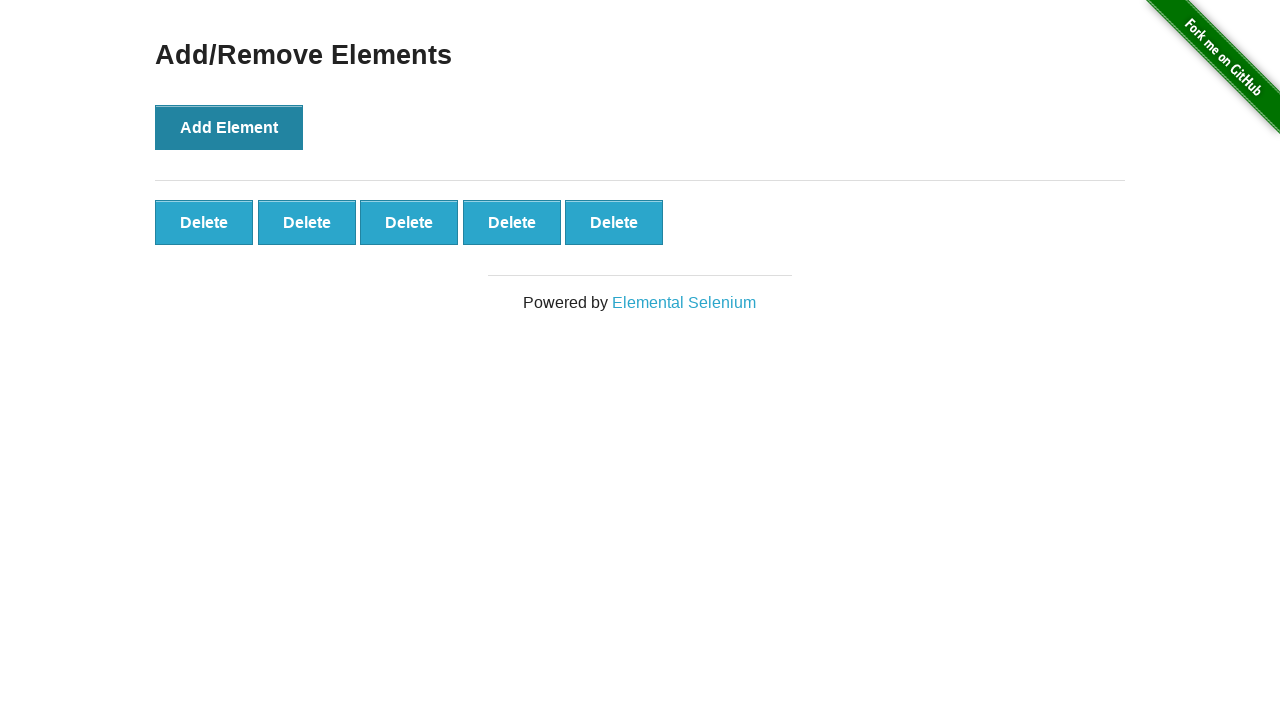

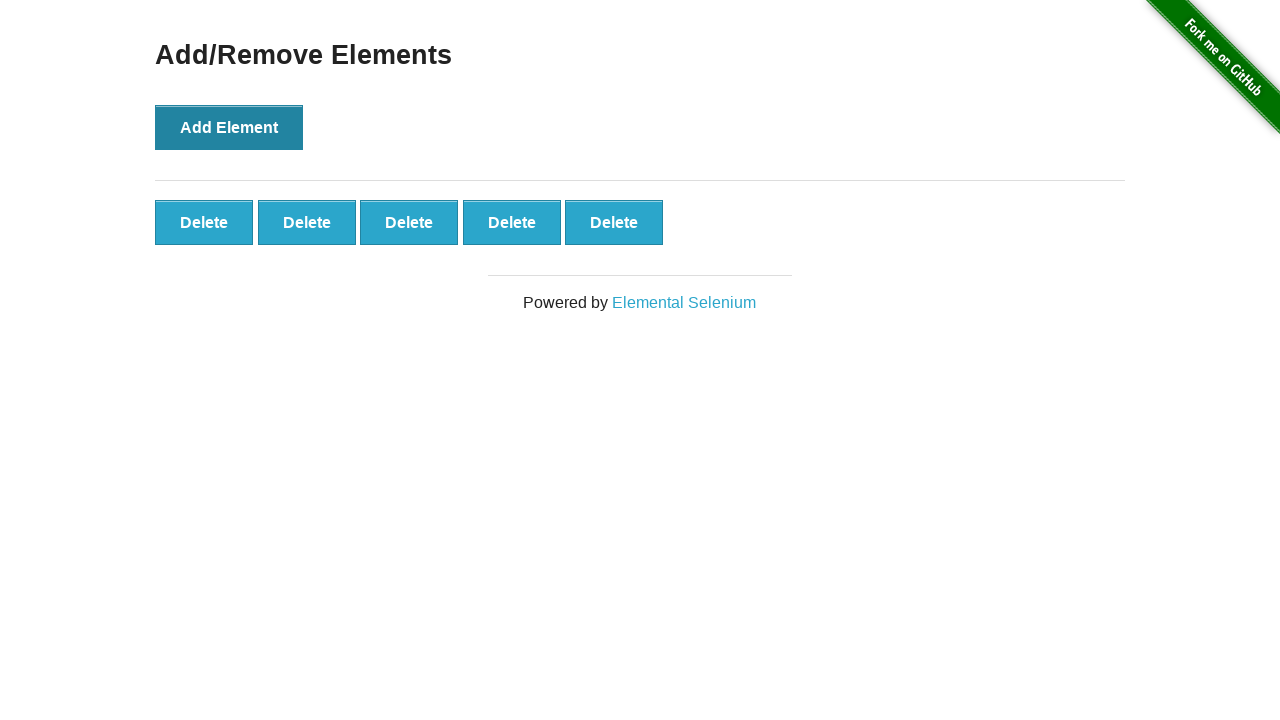